Tests the search functionality by searching for products (Macbook, iMac, Samsung) and verifying the search results header displays correctly

Starting URL: https://naveenautomationlabs.com/opencart/

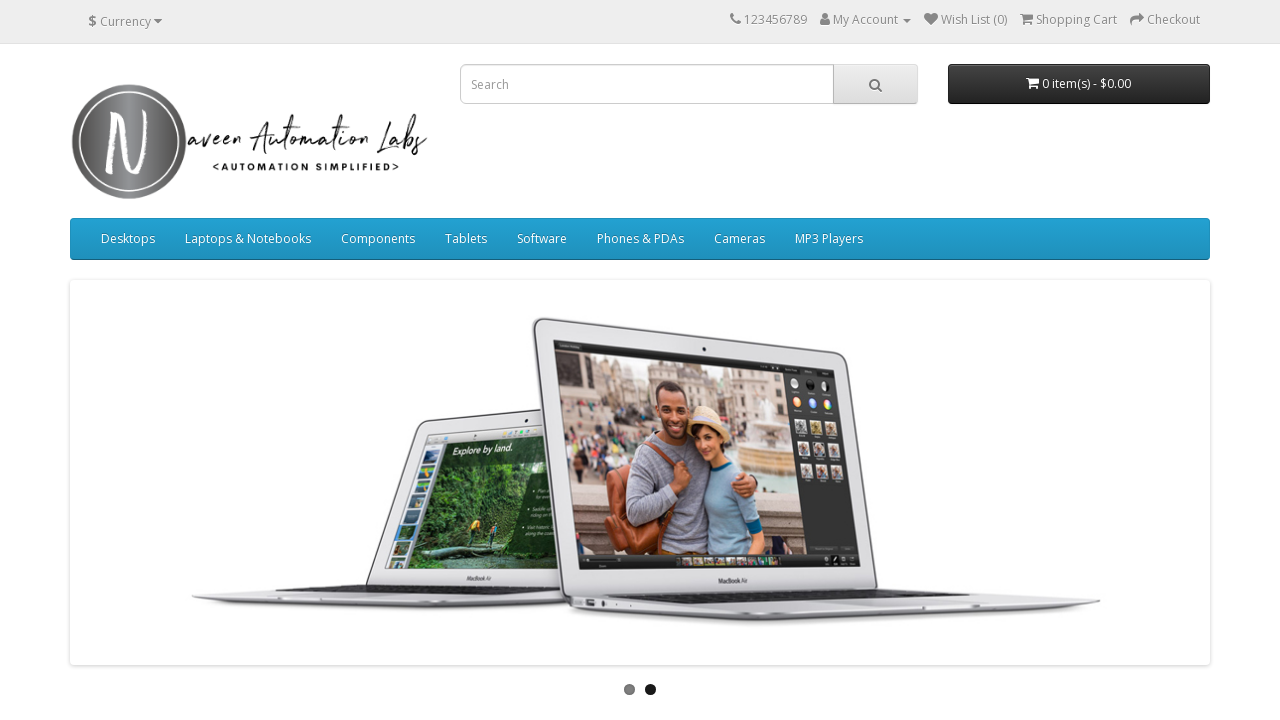

Filled search field with 'Macbook' on input[name='search']
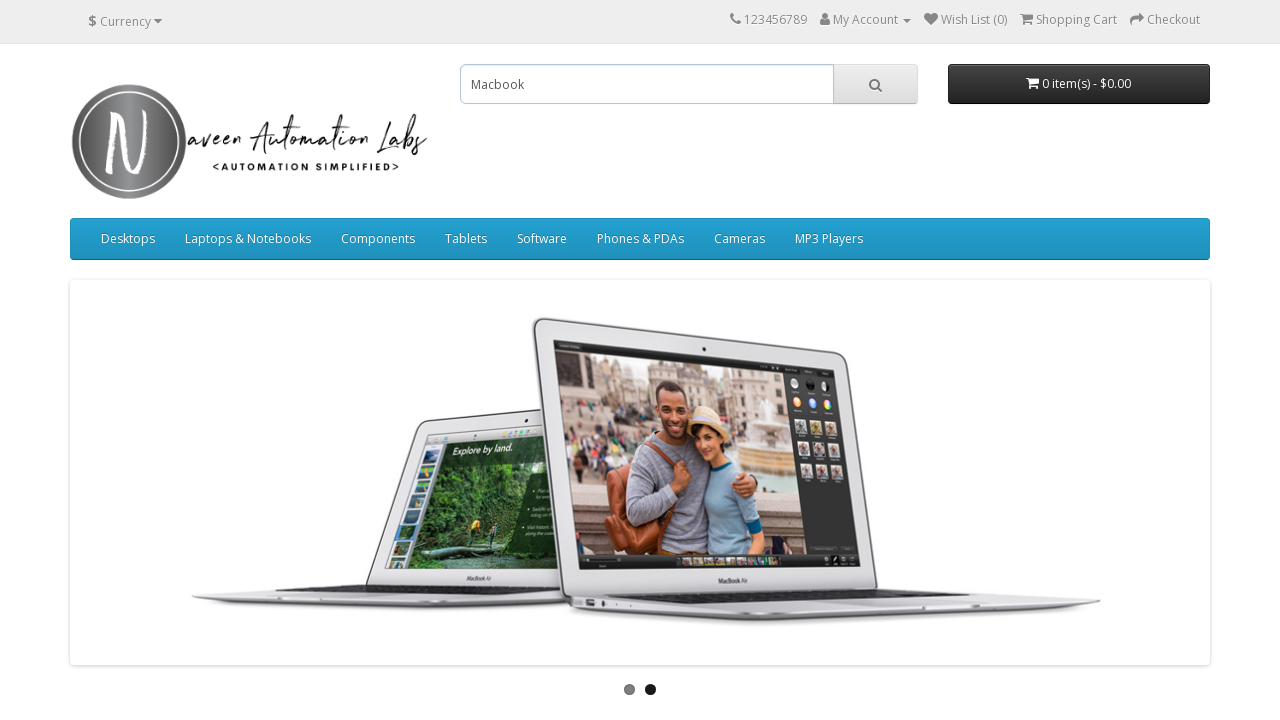

Clicked search button to search for 'Macbook' at (875, 84) on button.btn-default[type='button']
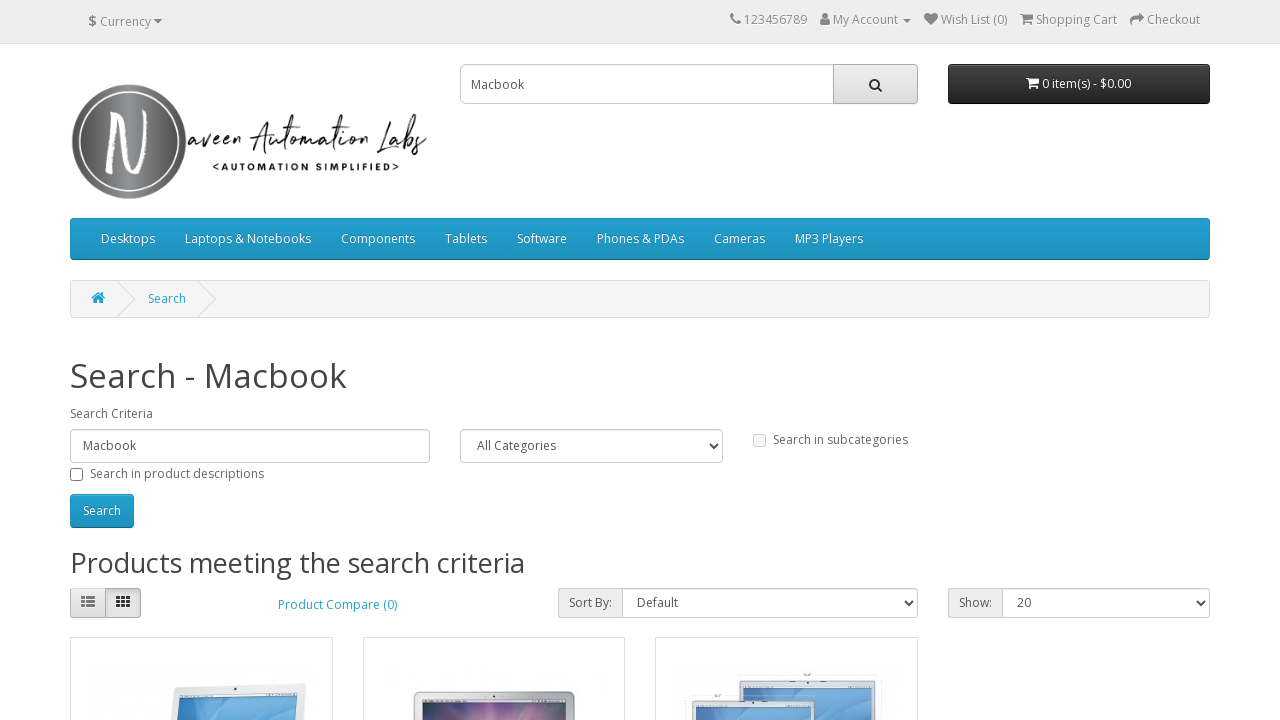

Search results page loaded for 'Macbook'
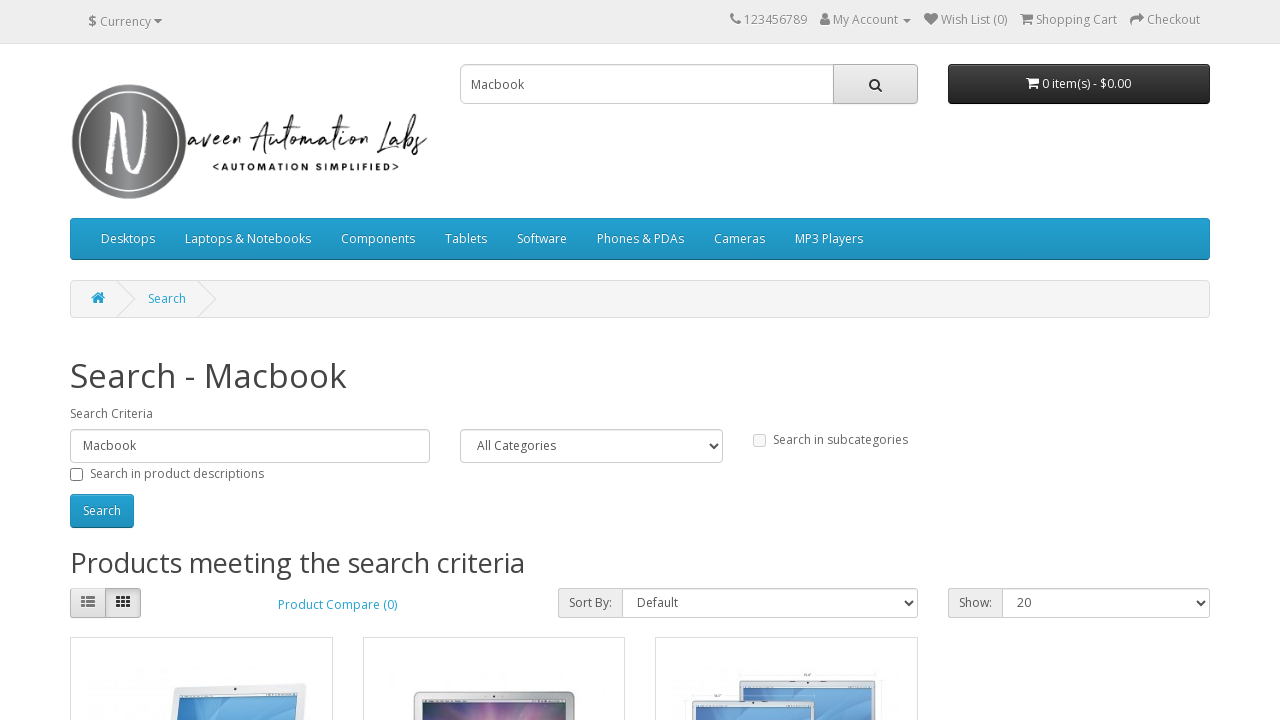

Retrieved search results header: 'Search - Macbook'
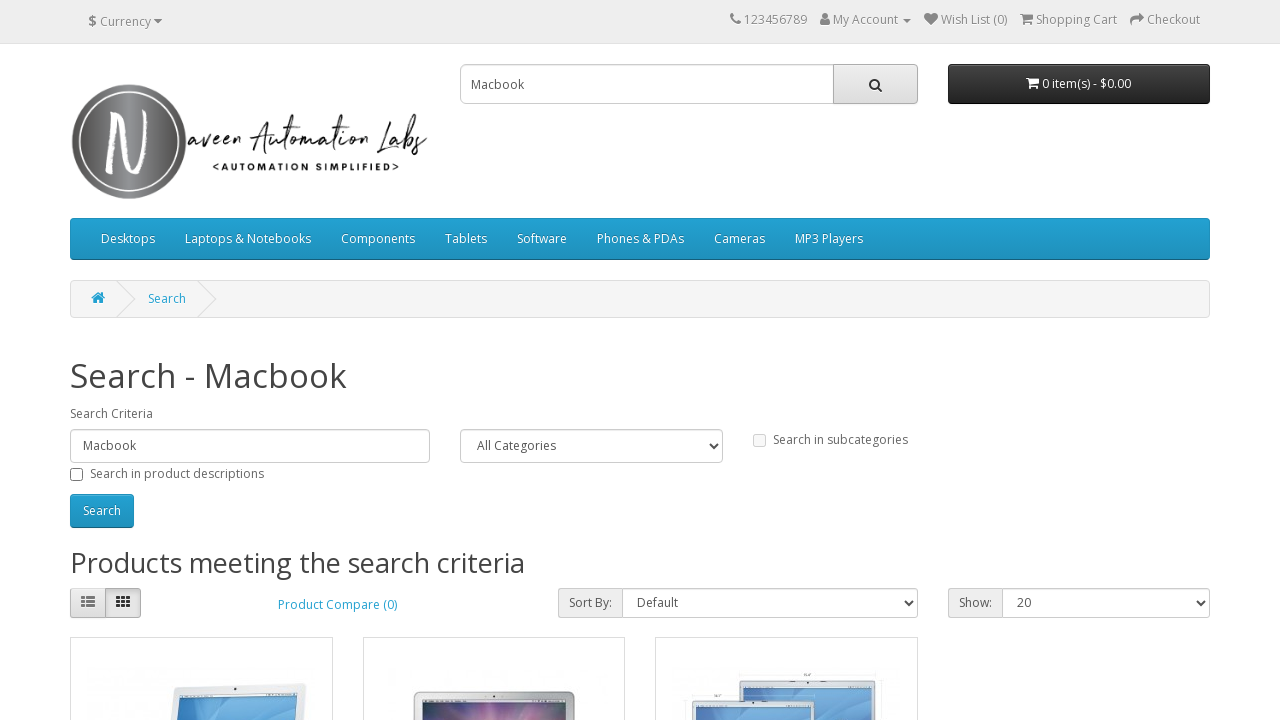

Verified search header correctly displays 'Search - Macbook'
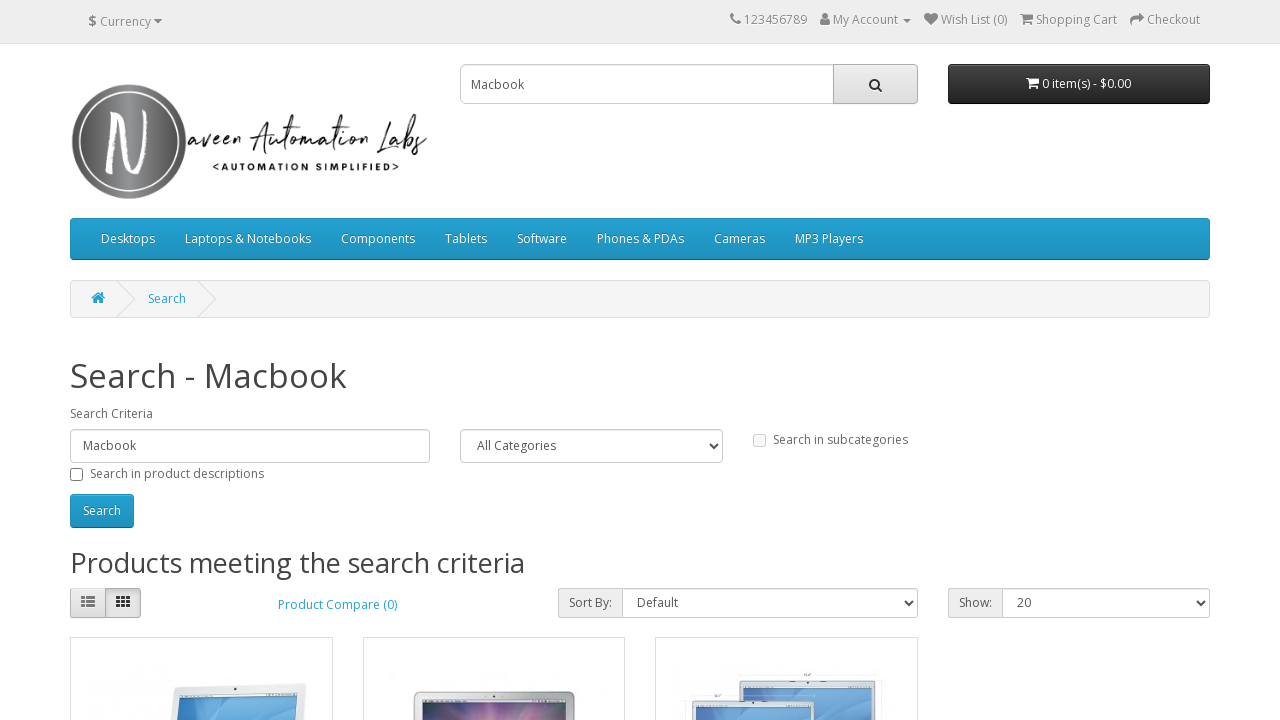

Navigated back to home page before searching for iMac
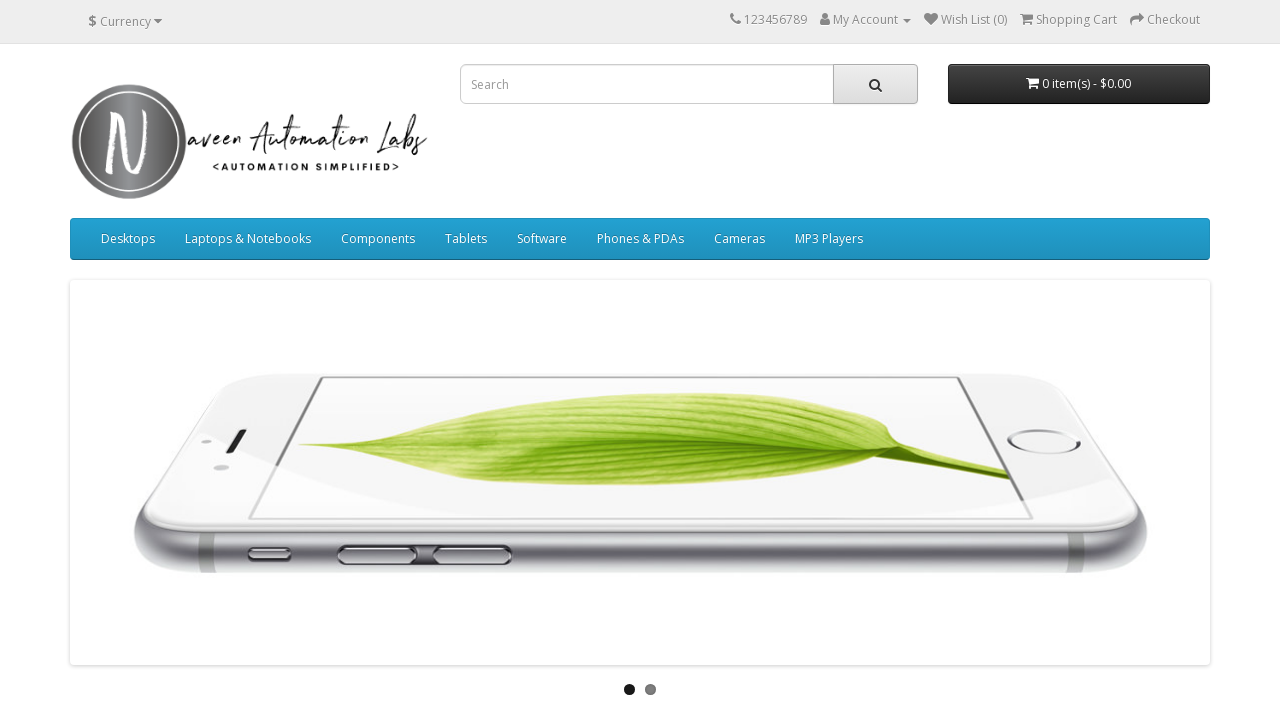

Filled search field with 'iMac' on input[name='search']
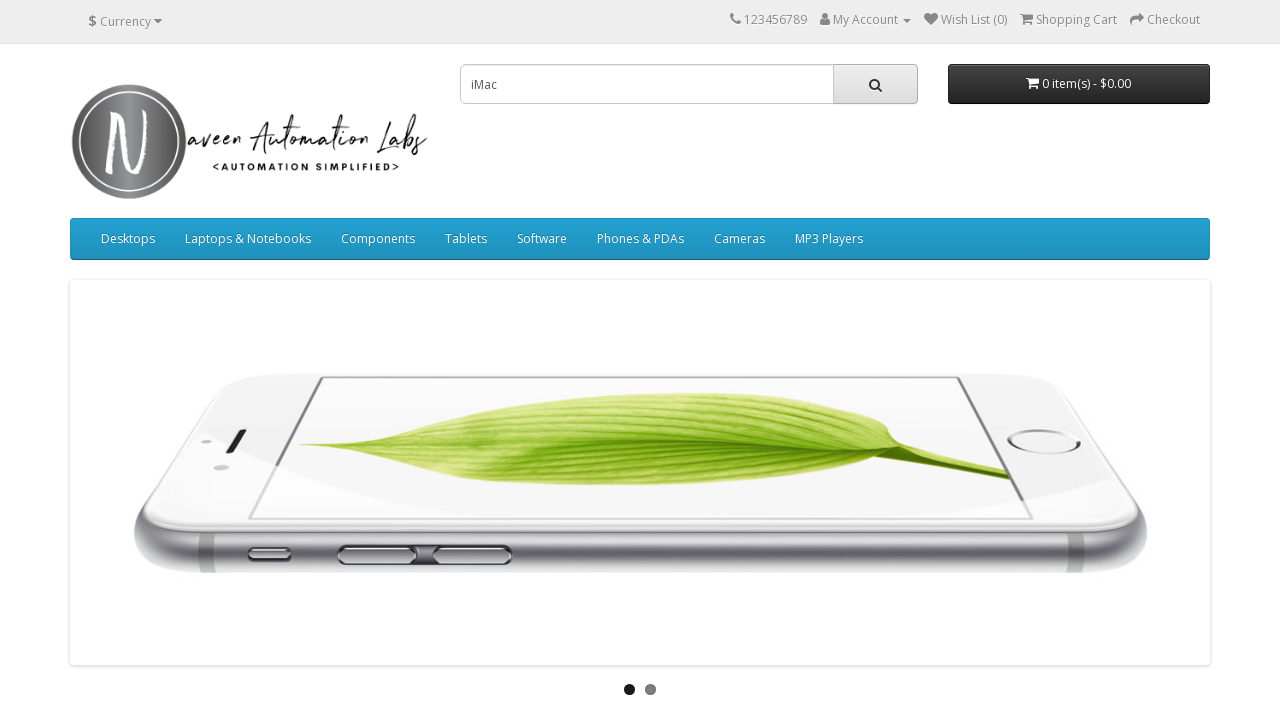

Clicked search button to search for 'iMac' at (875, 84) on button.btn-default[type='button']
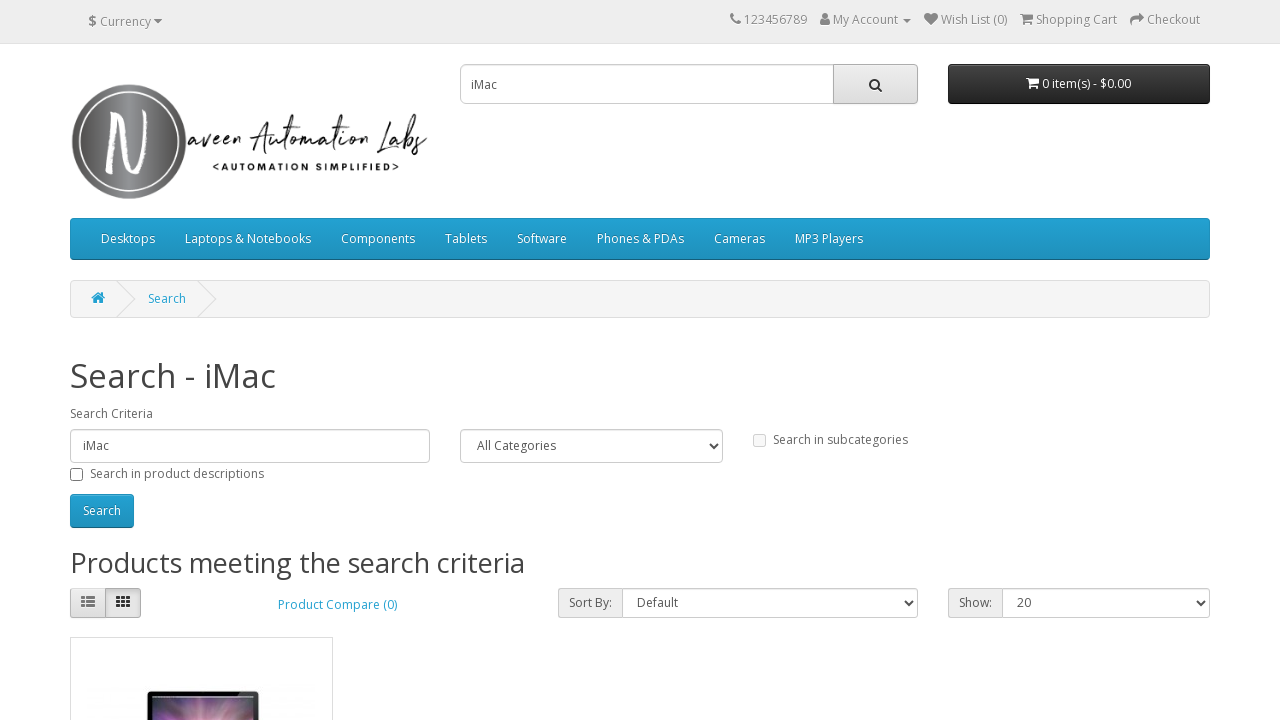

Search results page loaded for 'iMac'
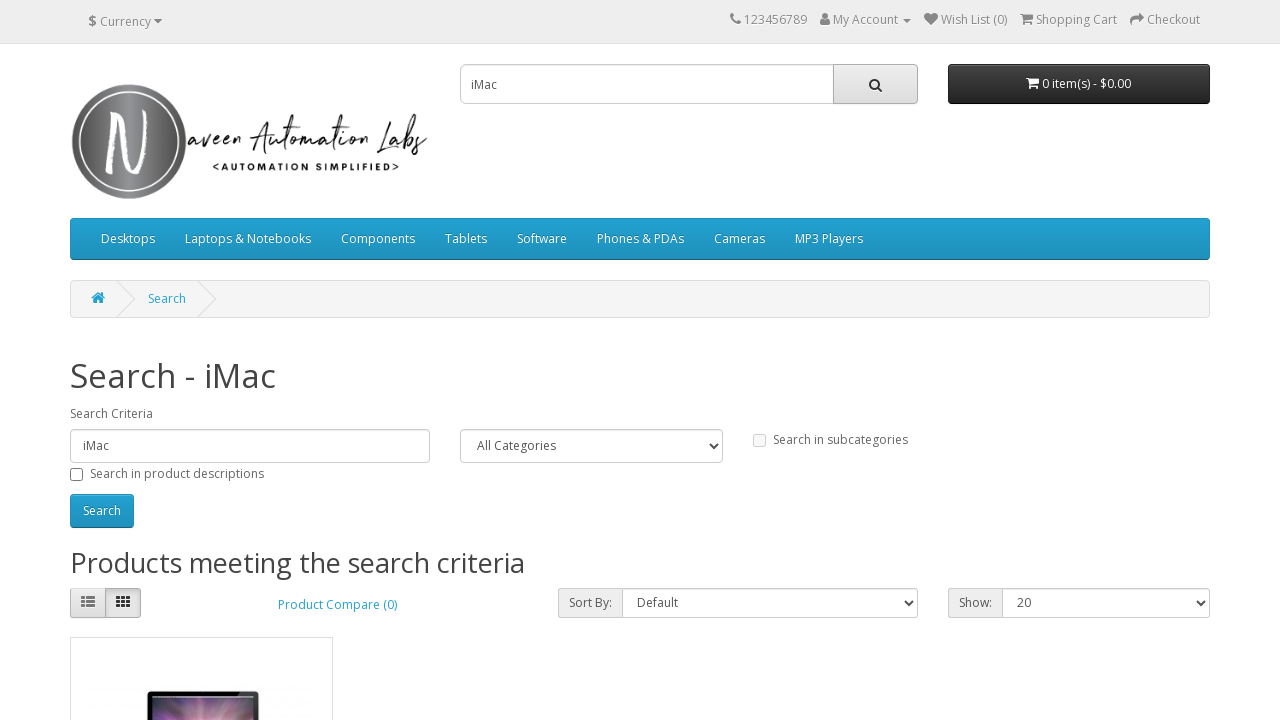

Retrieved search results header: 'Search - iMac'
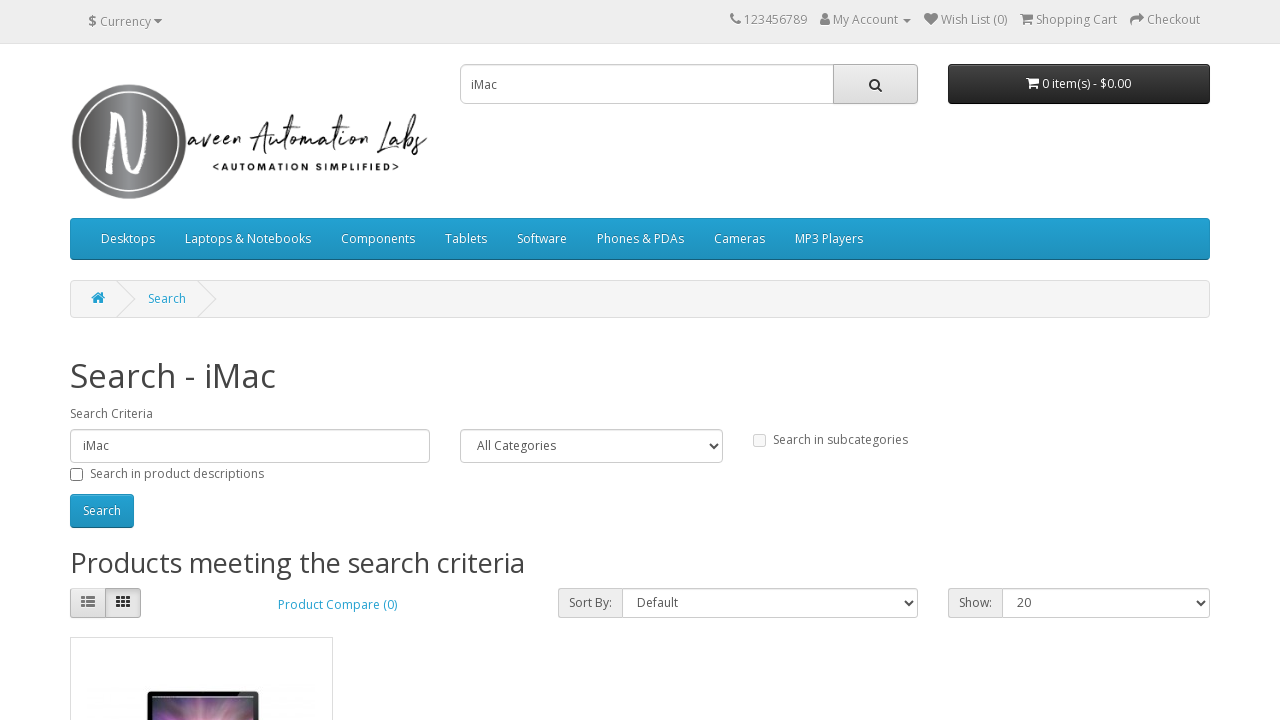

Verified search header correctly displays 'Search - iMac'
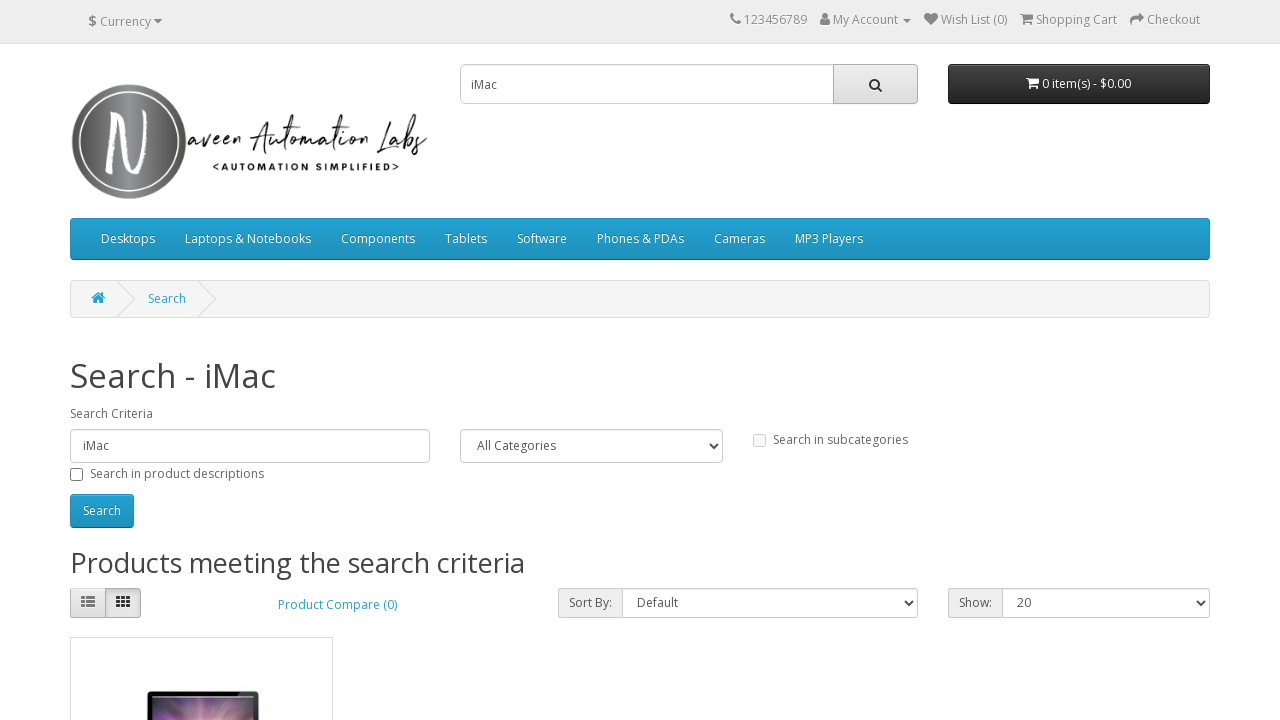

Navigated back to home page before searching for Samsung
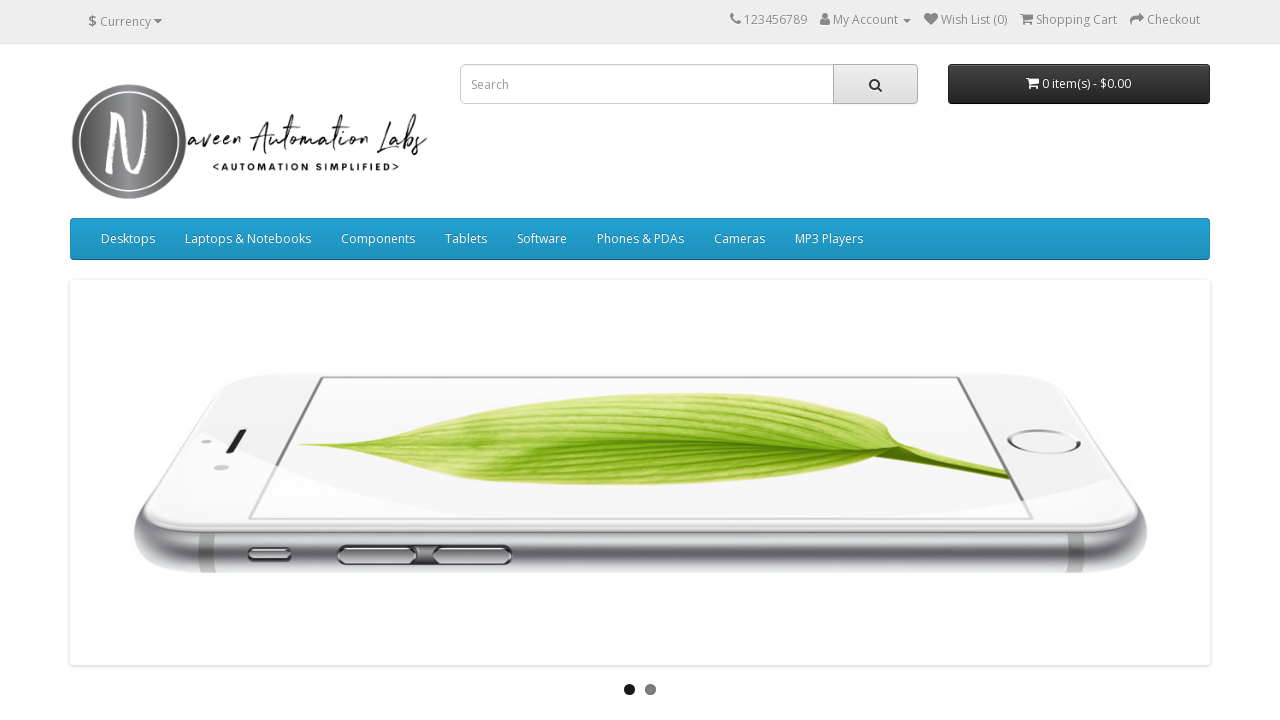

Filled search field with 'Samsung' on input[name='search']
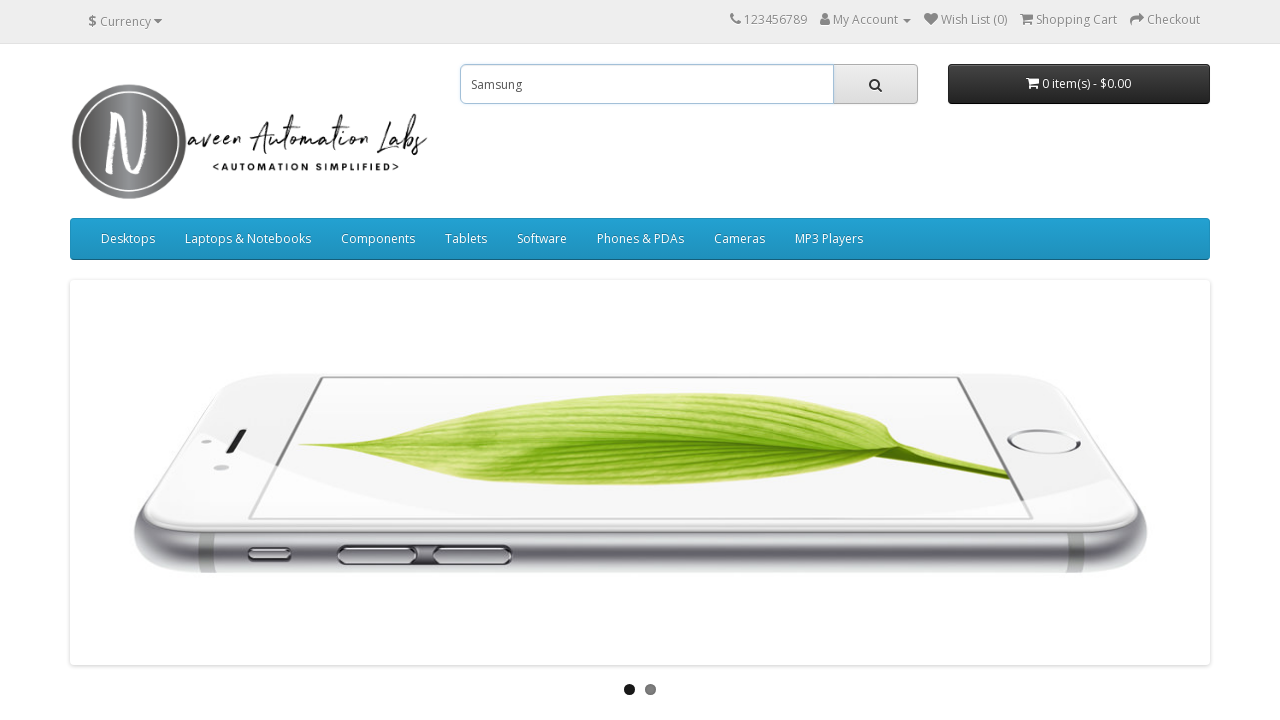

Clicked search button to search for 'Samsung' at (875, 84) on button.btn-default[type='button']
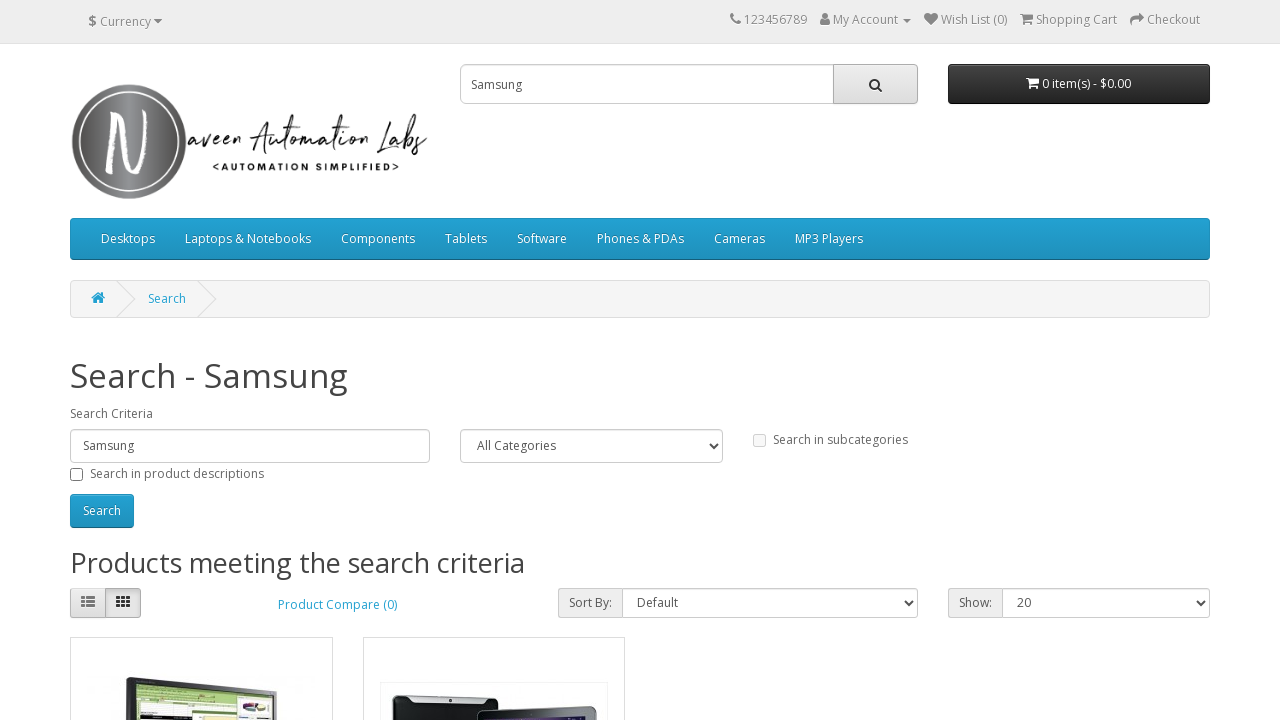

Search results page loaded for 'Samsung'
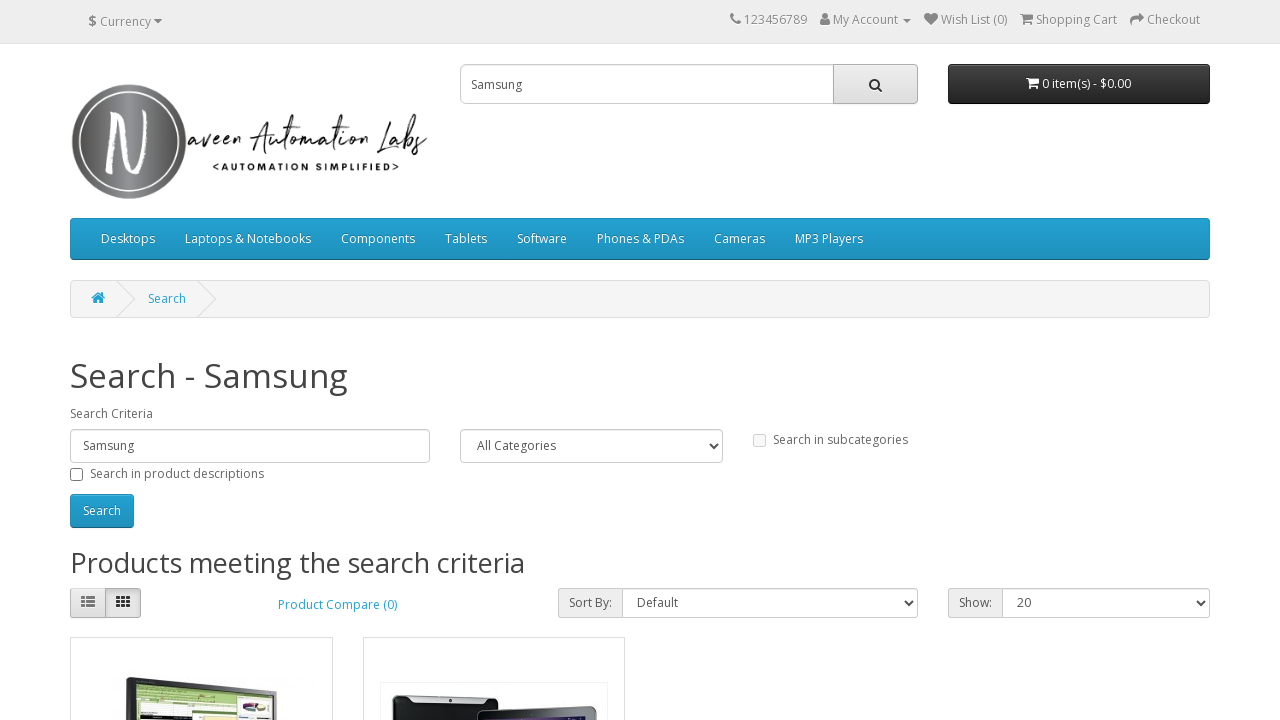

Retrieved search results header: 'Search - Samsung'
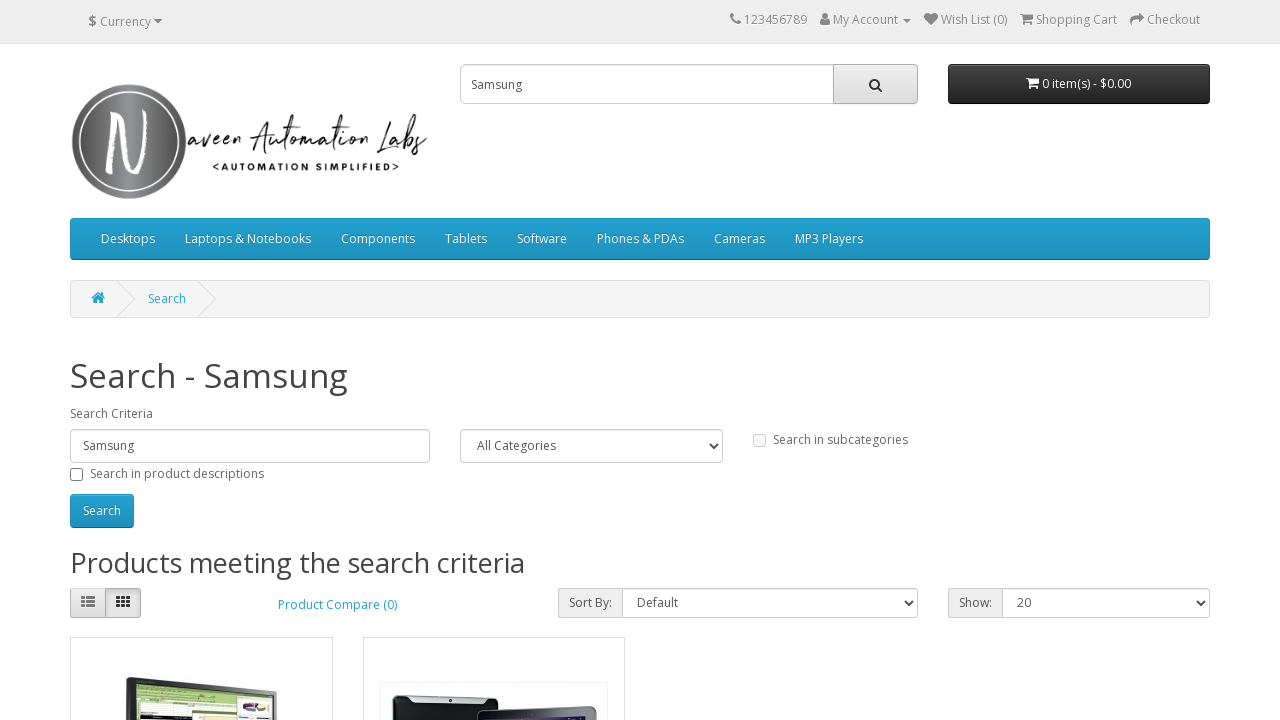

Verified search header correctly displays 'Search - Samsung'
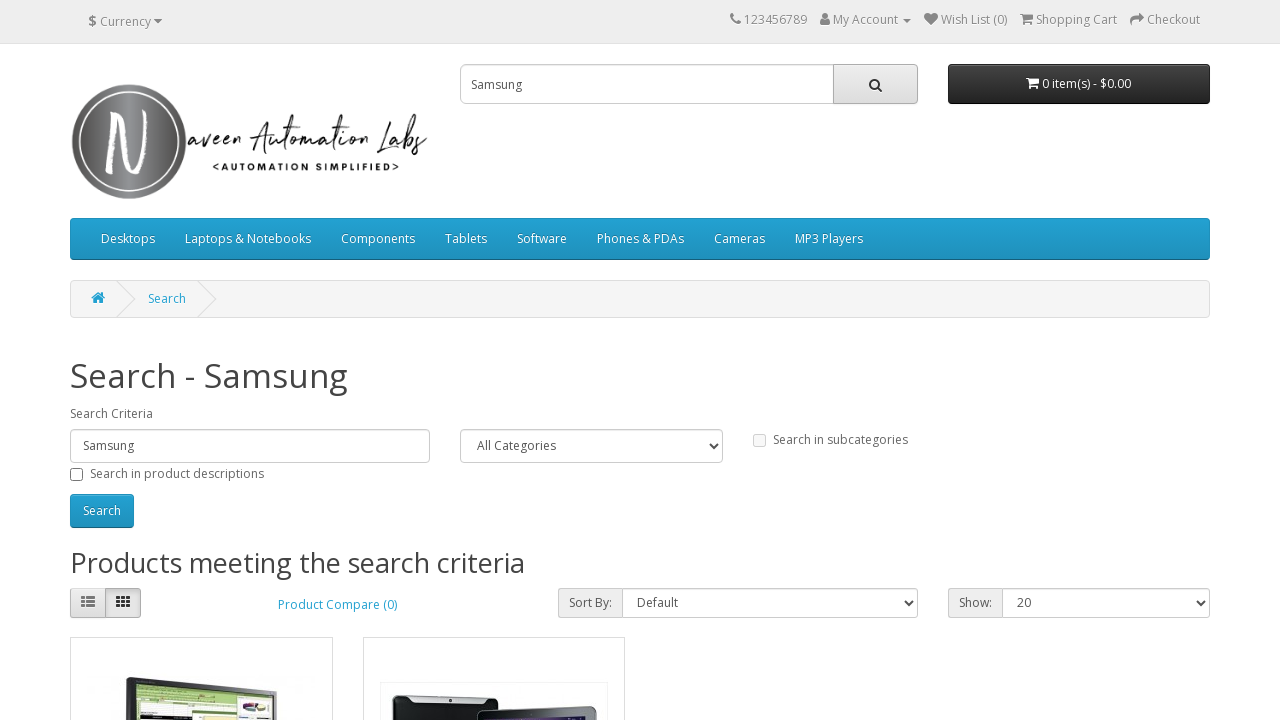

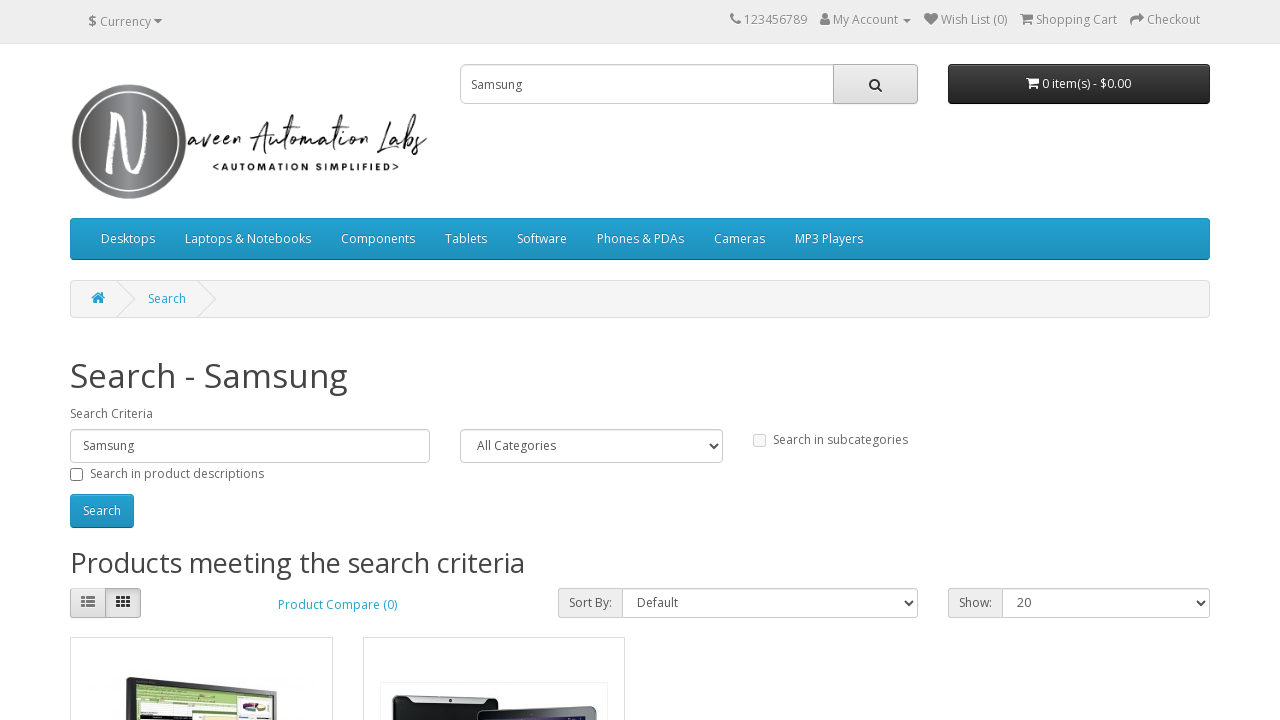